Tests flight booking dropdown functionality by selecting origin and destination stations from dropdown menus

Starting URL: https://rahulshettyacademy.com/dropdownsPractise/

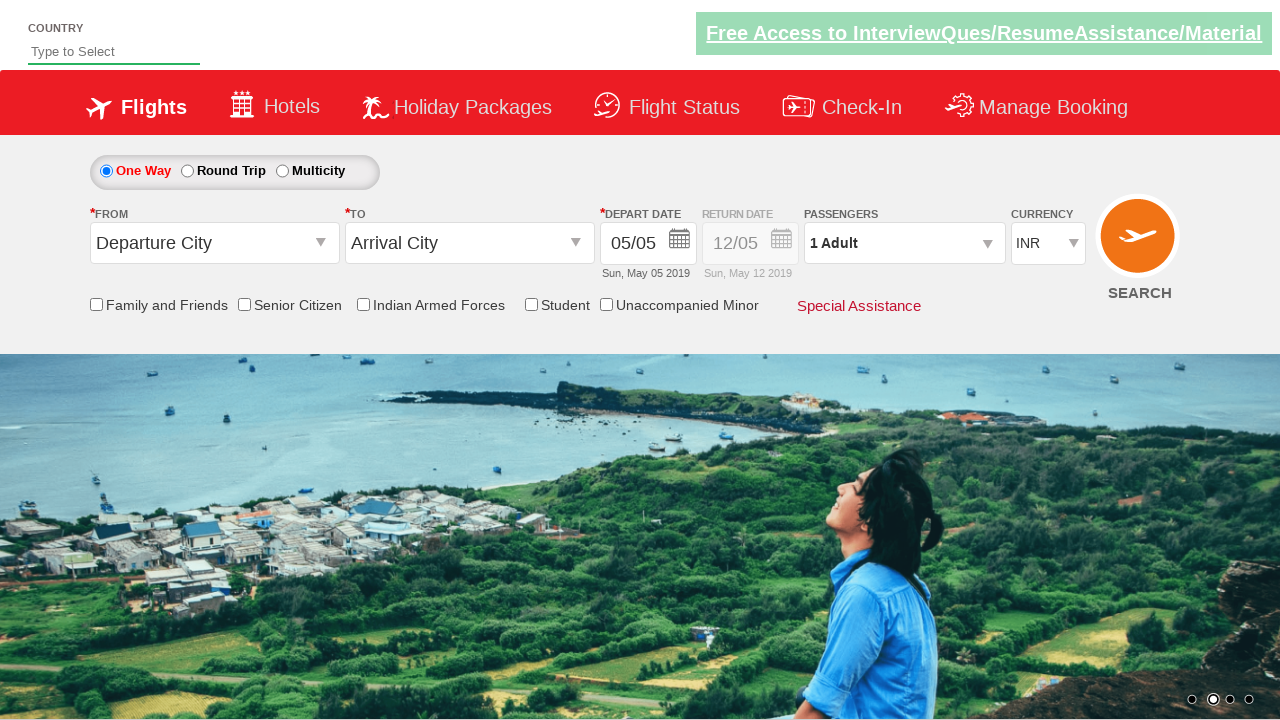

Clicked on origin station dropdown at (214, 243) on #ctl00_mainContent_ddl_originStation1_CTXT
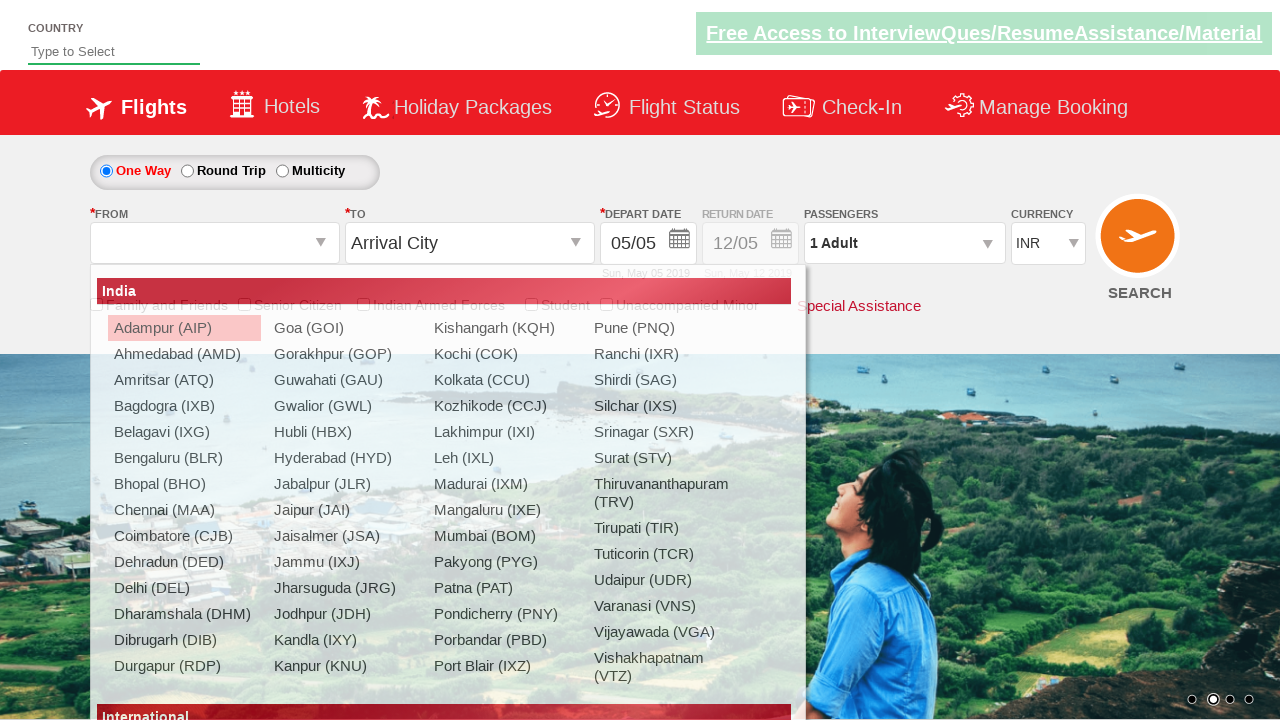

Selected Bangalore (BLR) as origin station at (184, 458) on xpath=//div[@id='ctl00_mainContent_ddl_originStation1_CTNR']//a[@value='BLR']
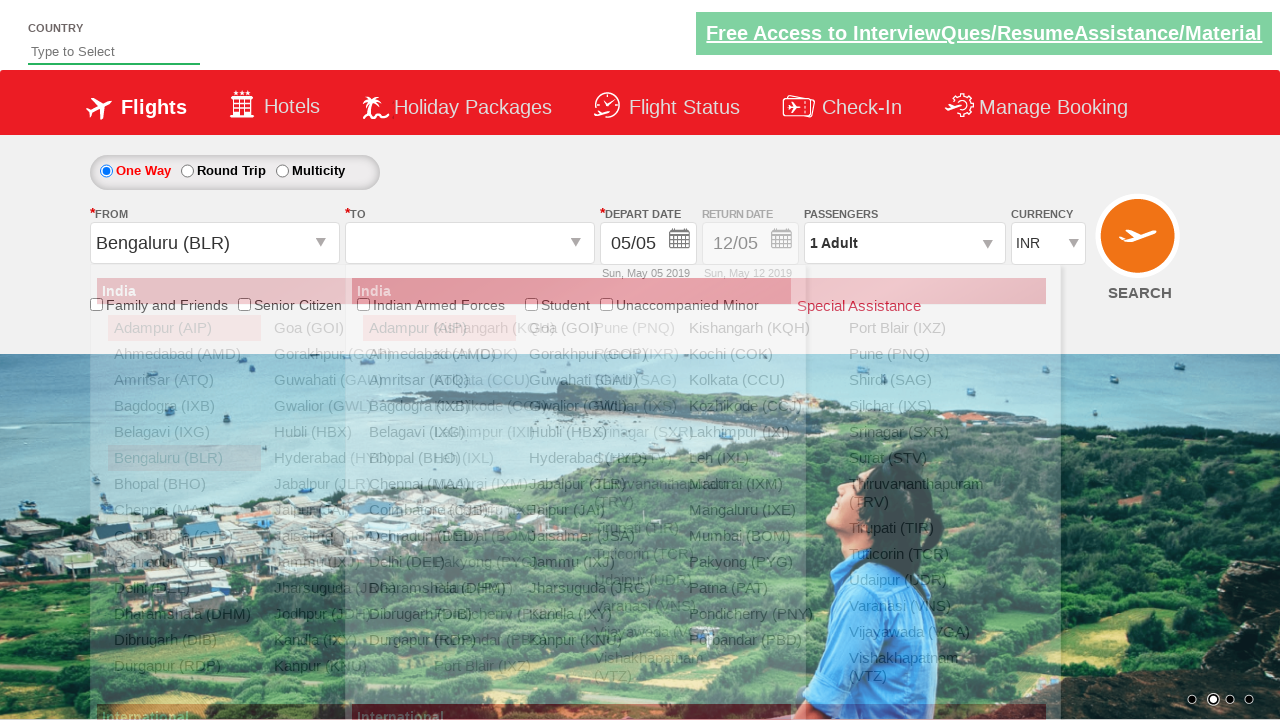

Destination dropdown appeared with Chennai (MAA) option visible
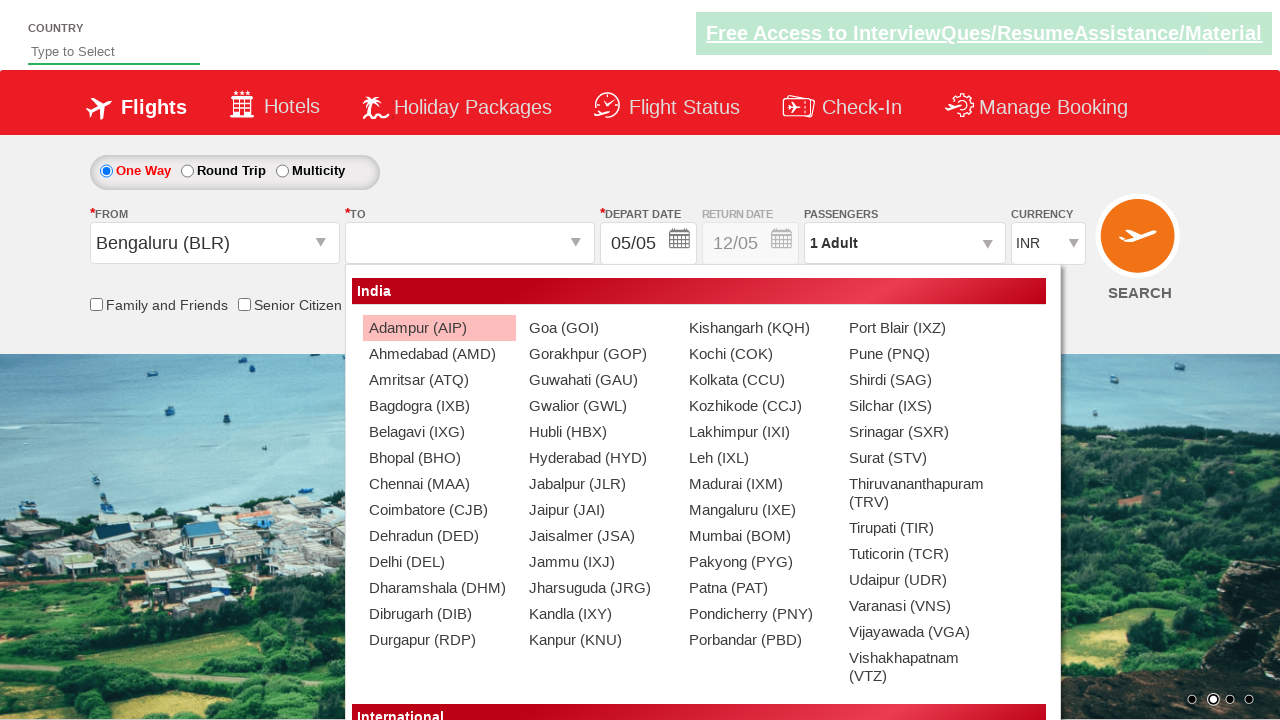

Selected Chennai (MAA) as destination station at (439, 484) on xpath=//div[@id='ctl00_mainContent_ddl_destinationStation1_CTNR']//a[@value='MAA
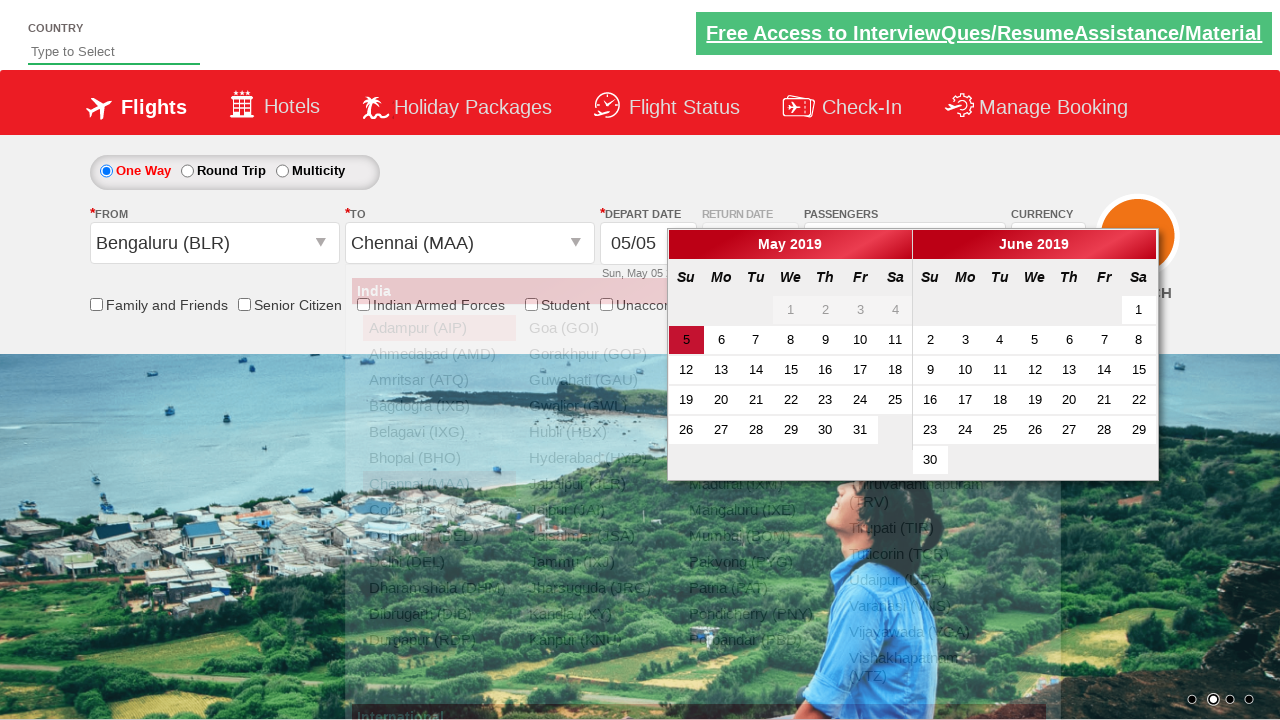

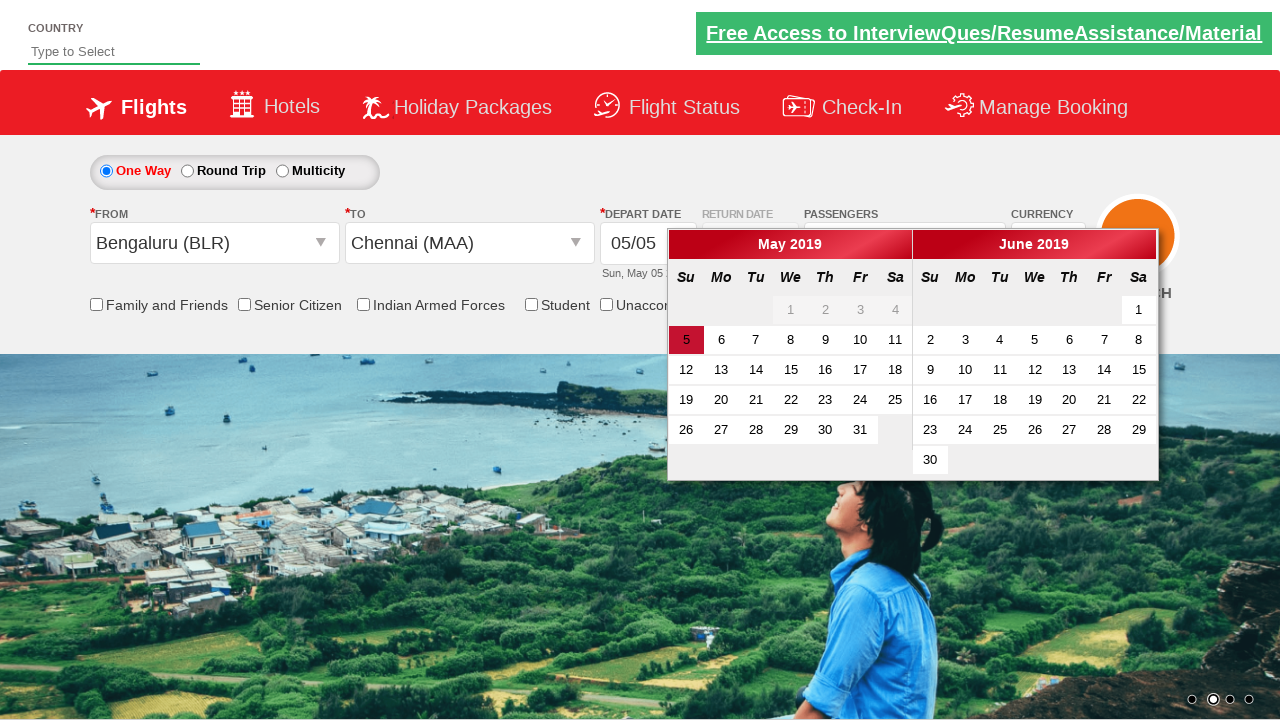